Tests multiple window handles by opening multiple windows and verifying their content

Starting URL: https://www.hyrtutorials.com/p/window-handles-practice.html

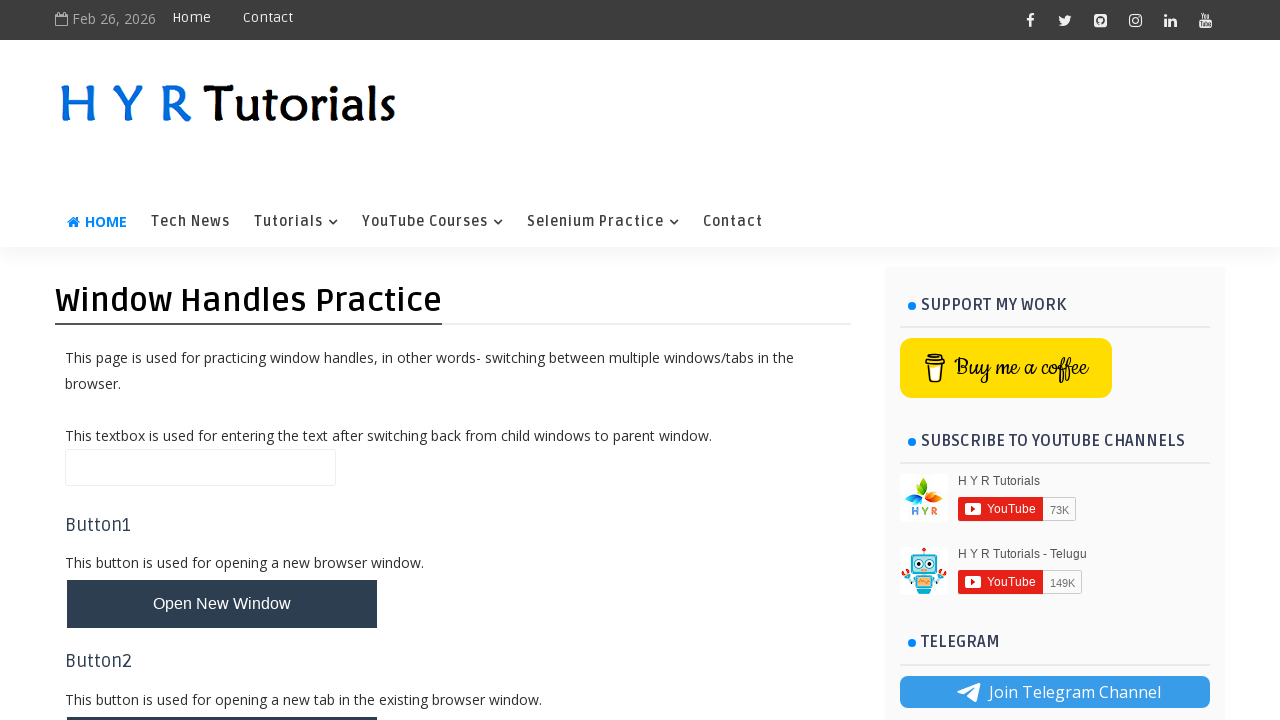

Clicked button to open multiple windows at (222, 361) on #newWindowsBtn
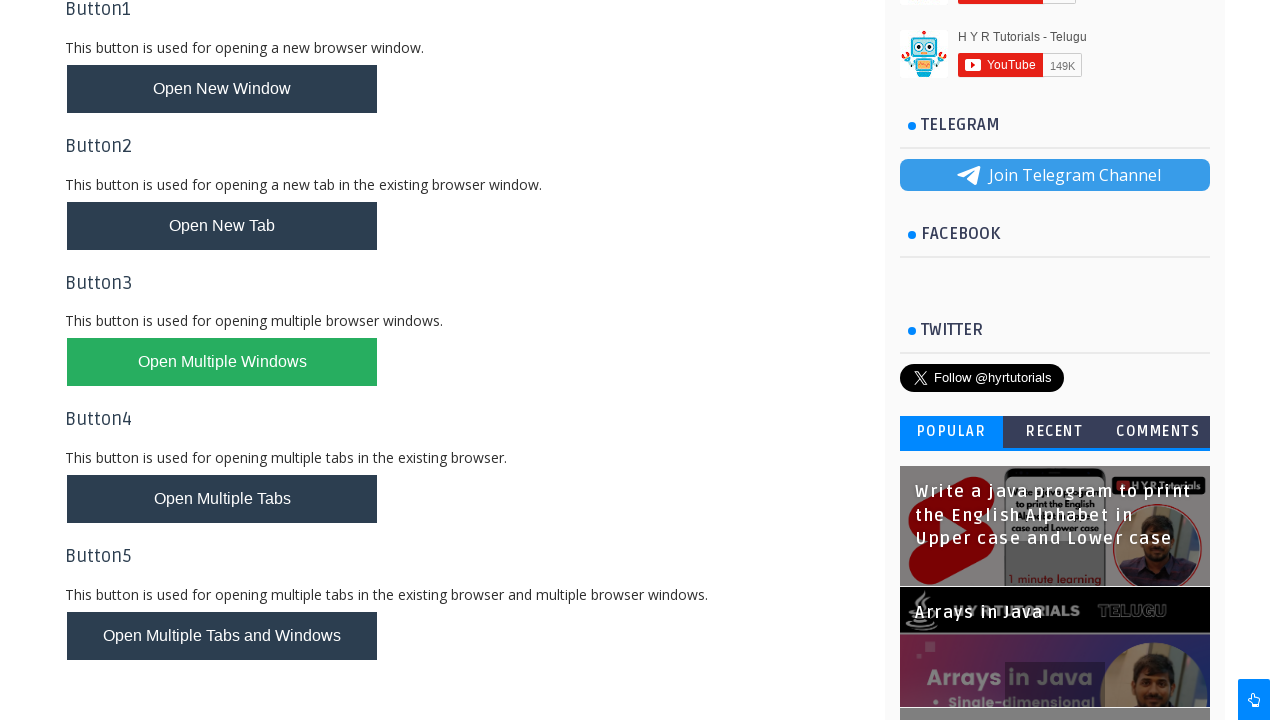

Captured new window handle from button click
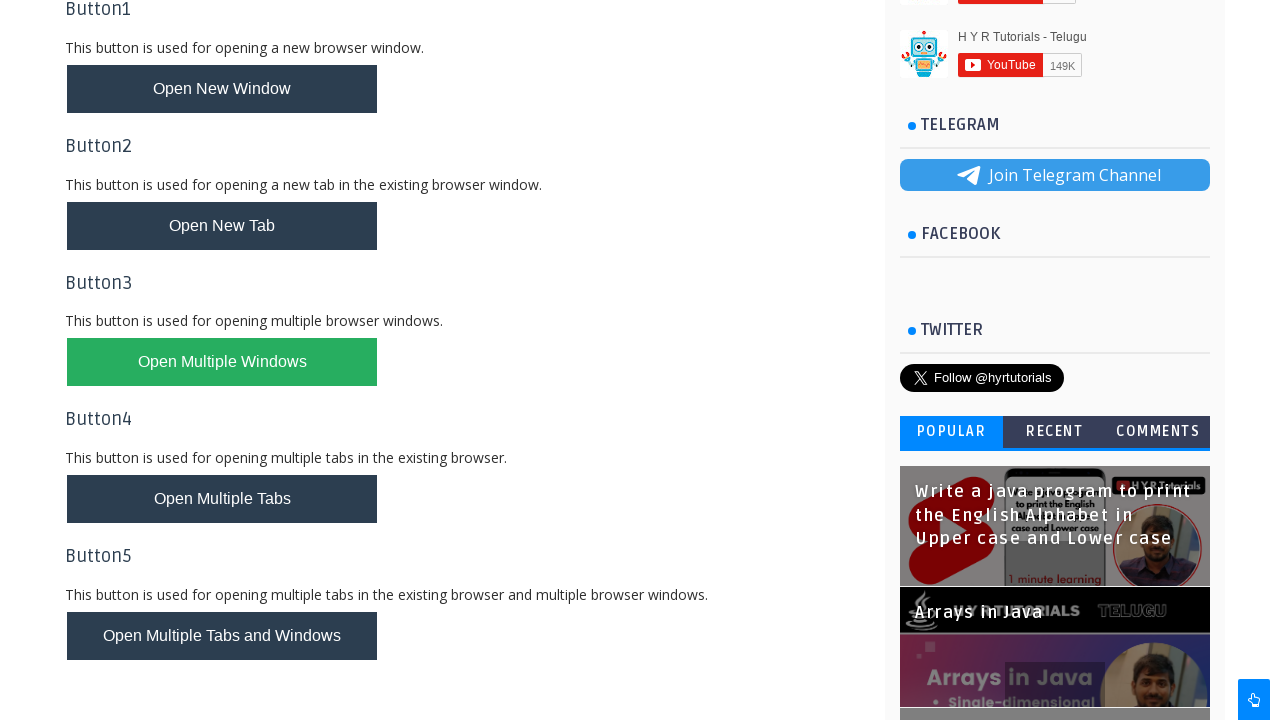

New window finished loading
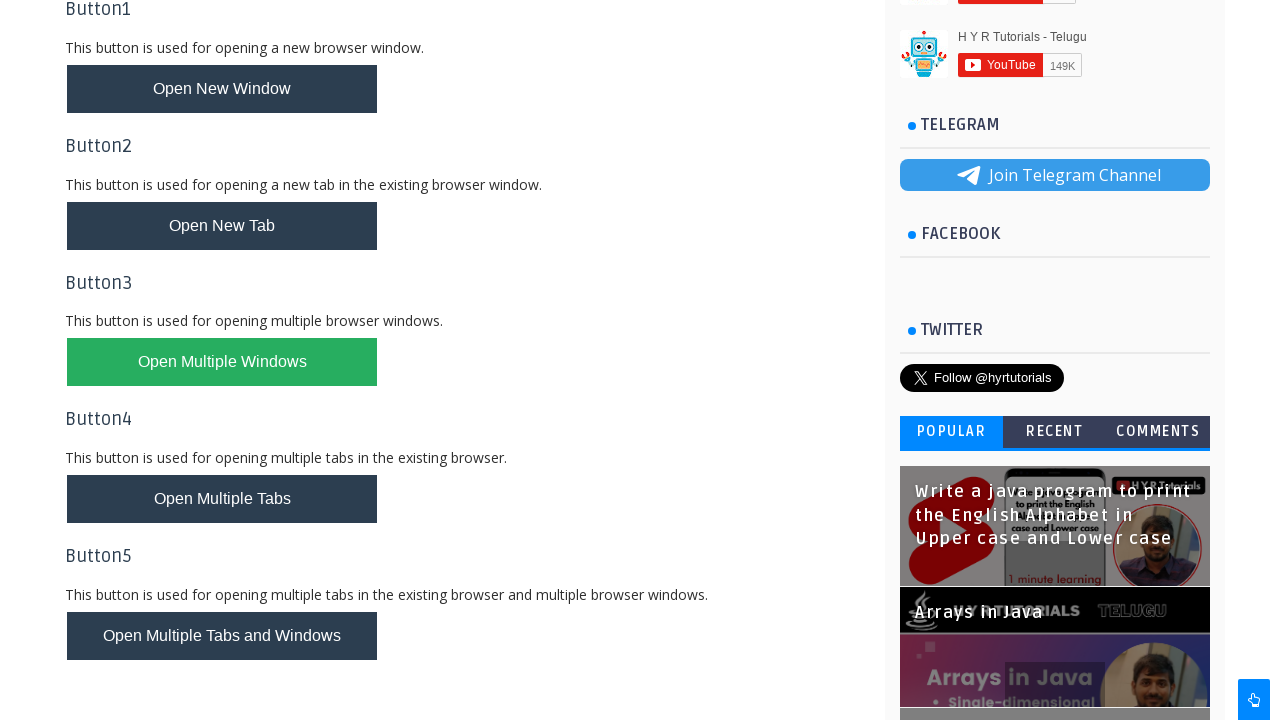

Retrieved all pages from browser context
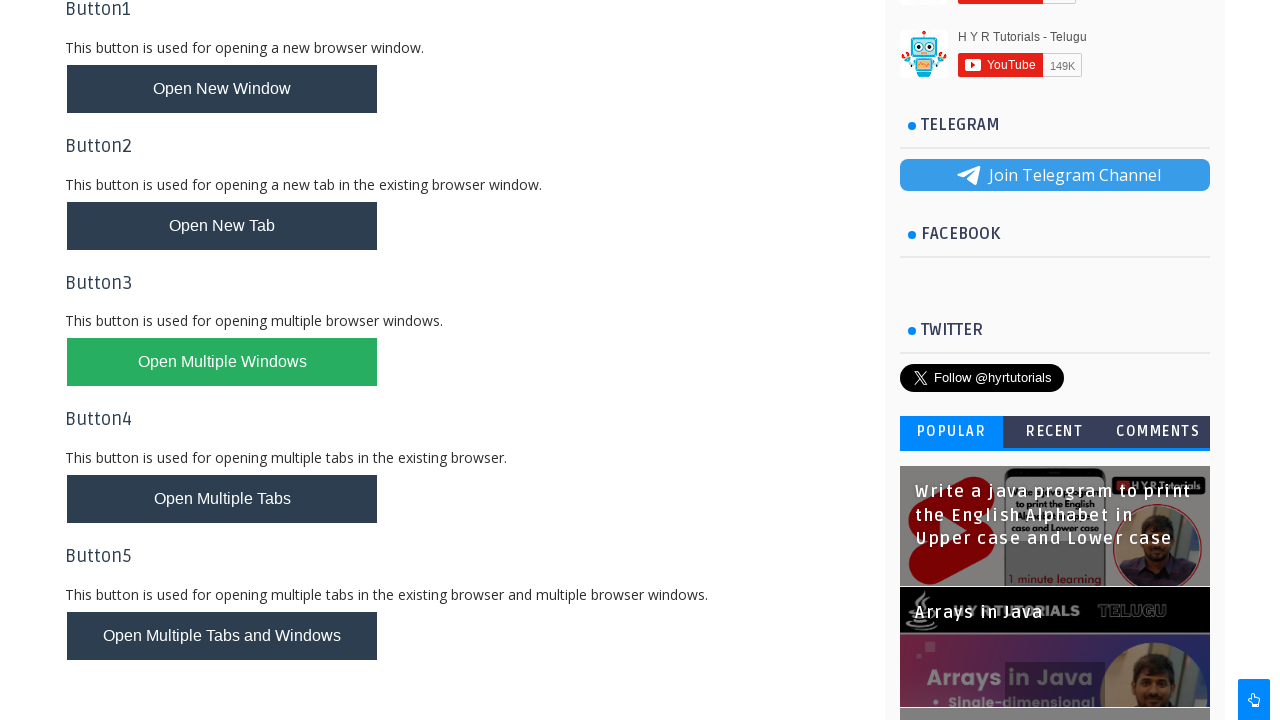

Identified and mapped multiple window pages by URL
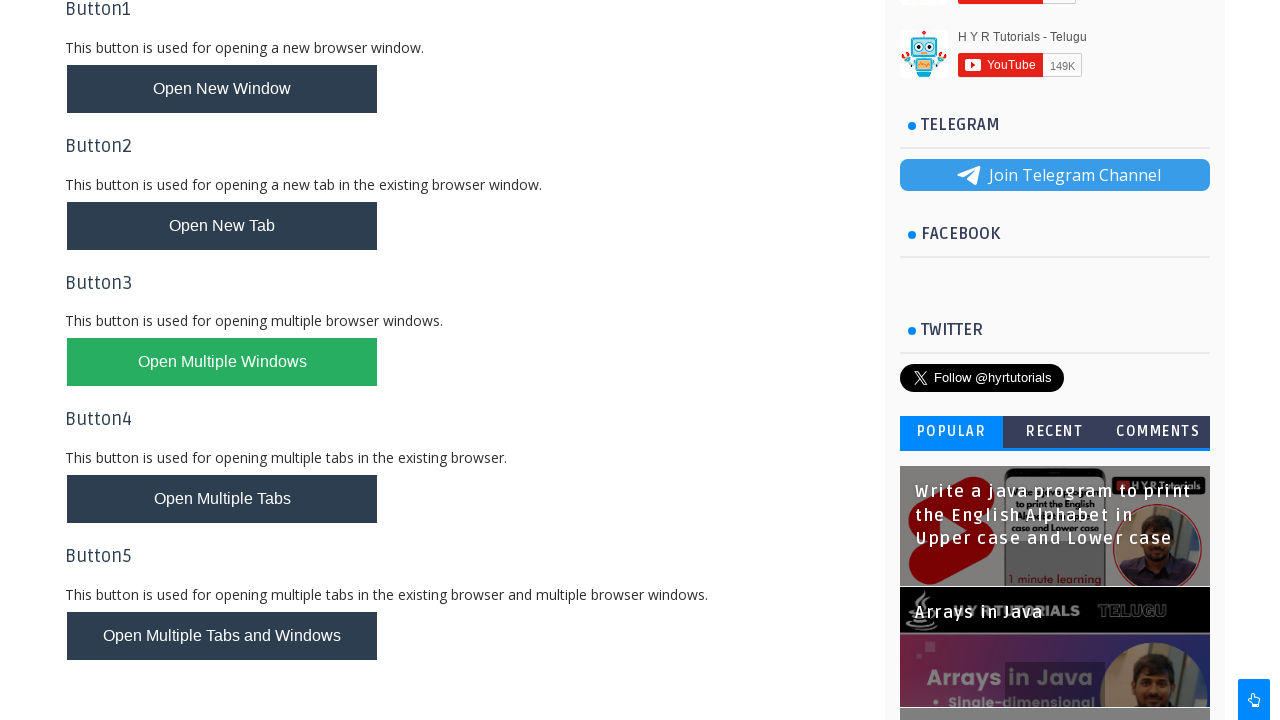

Basic controls page finished loading
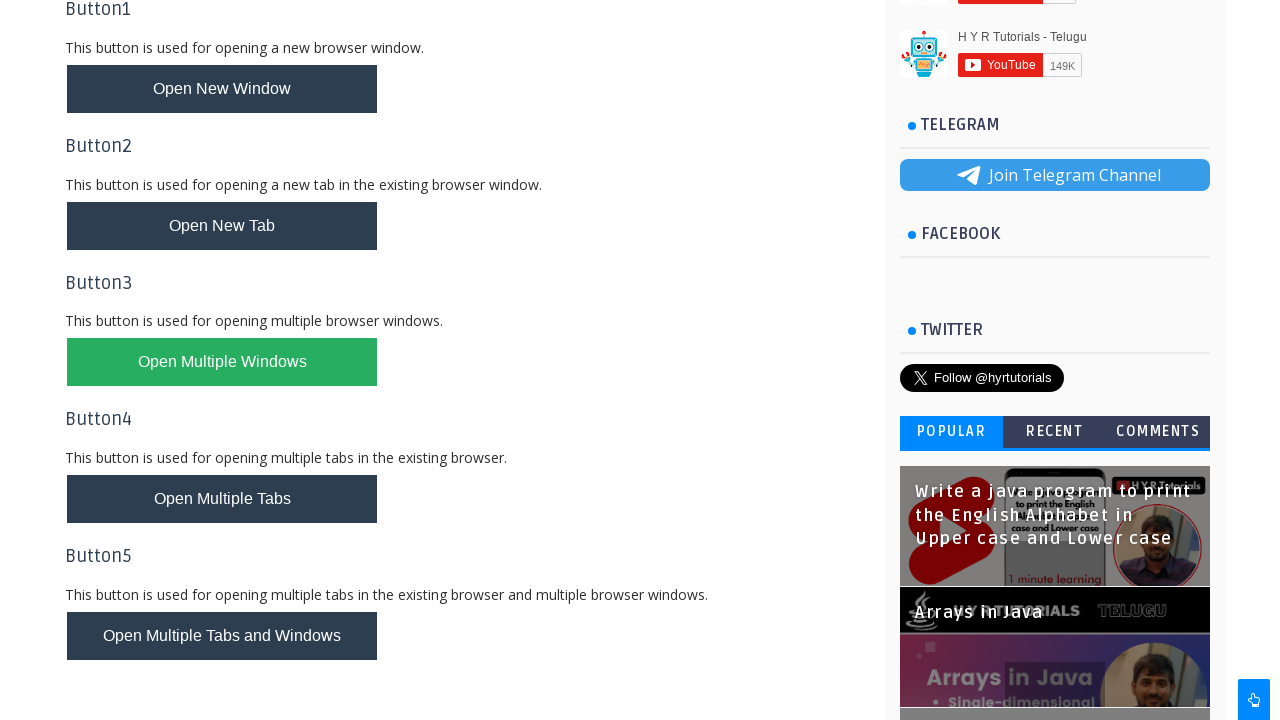

Closed basic controls page
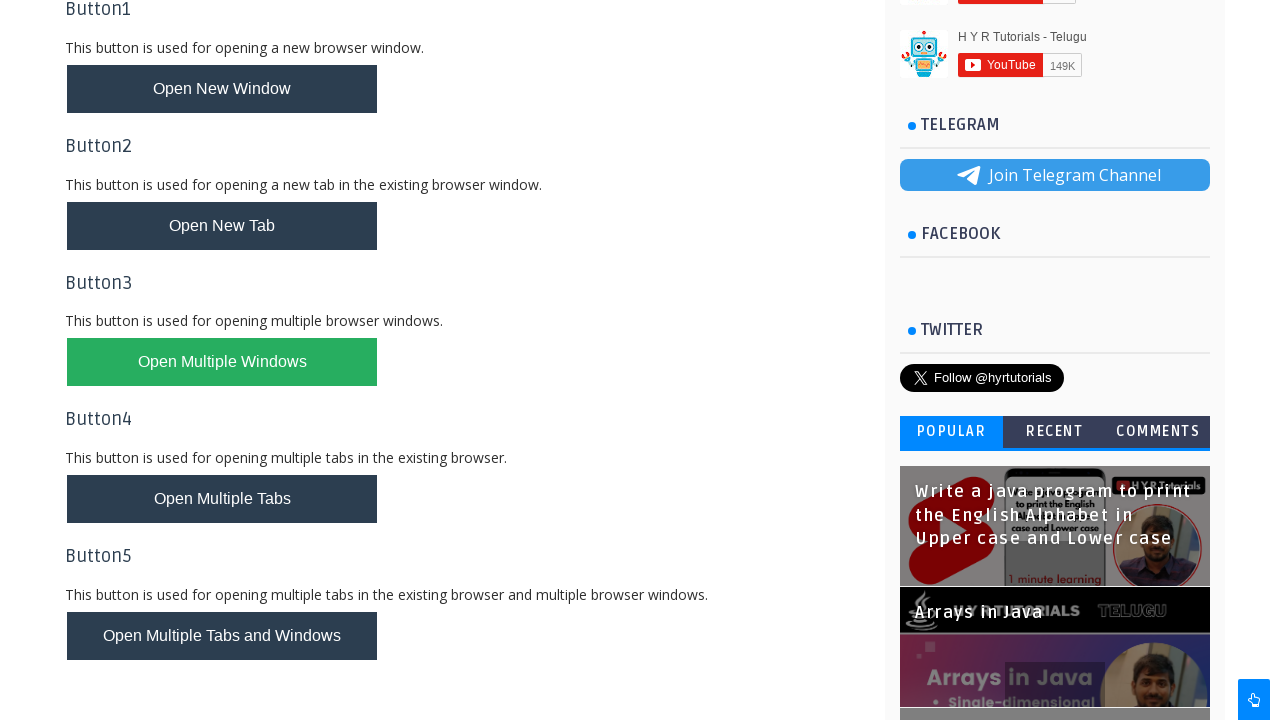

Padding containers practice page finished loading
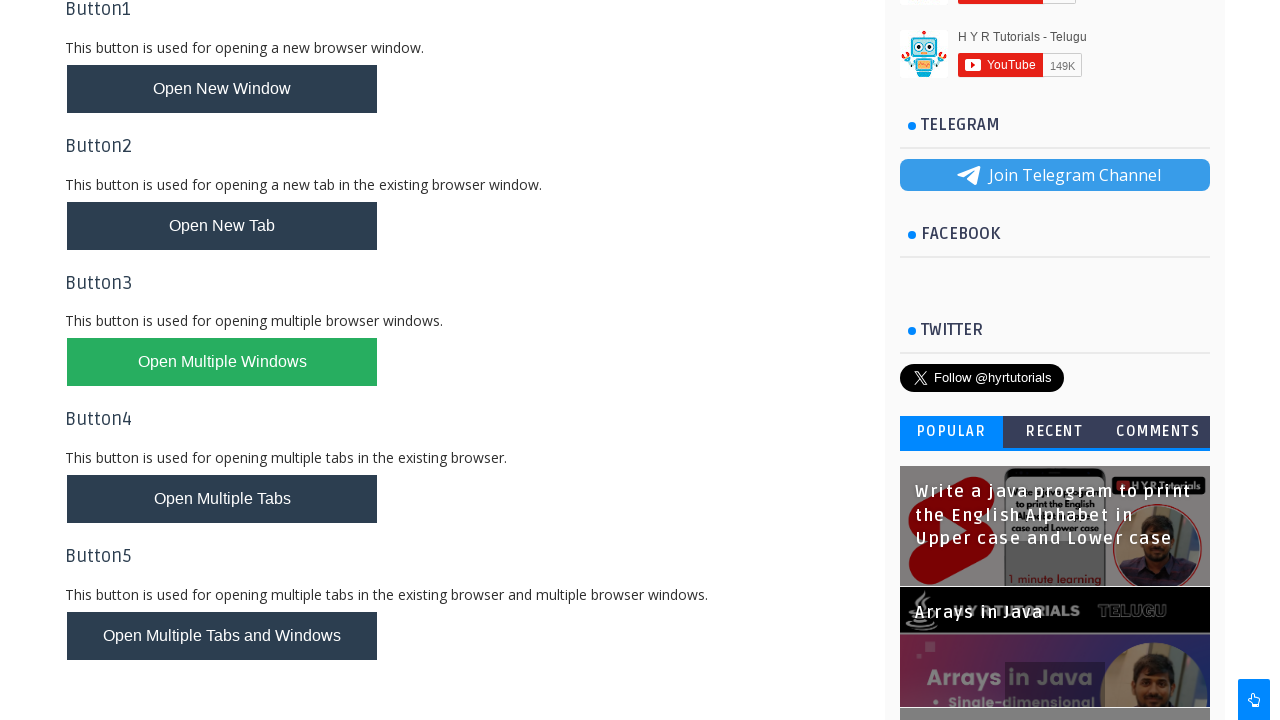

Closed padding containers practice page
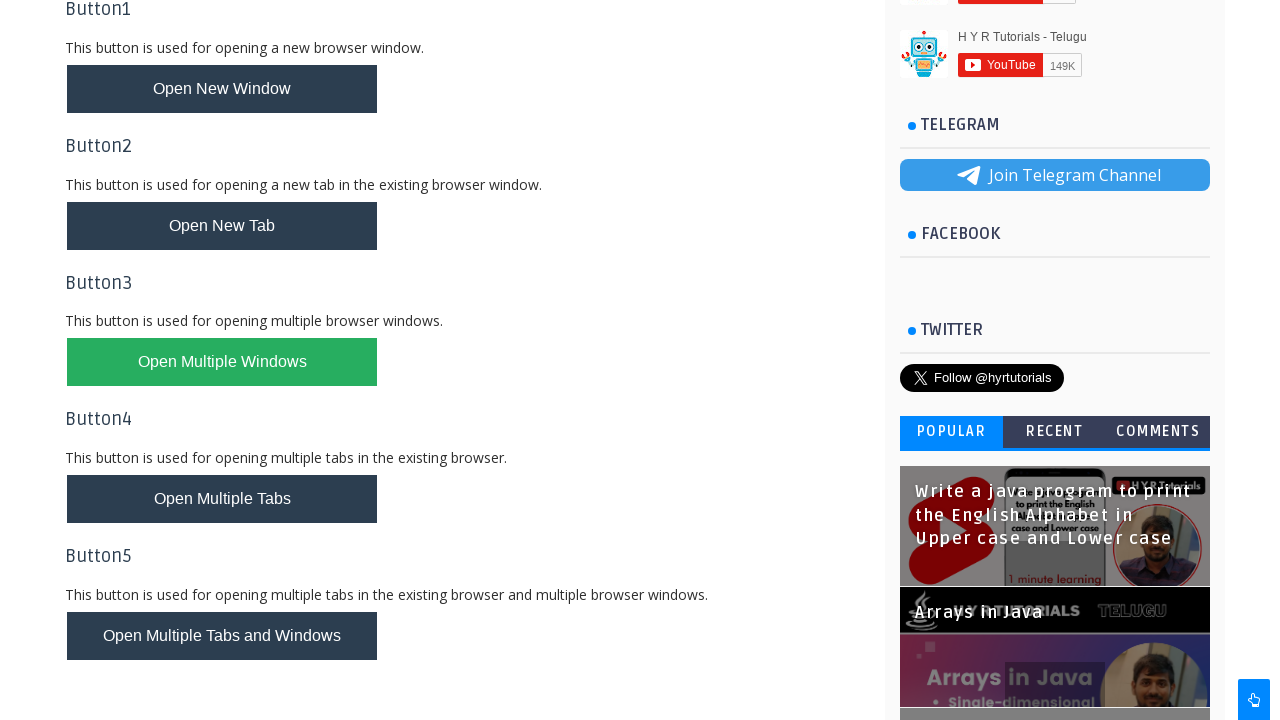

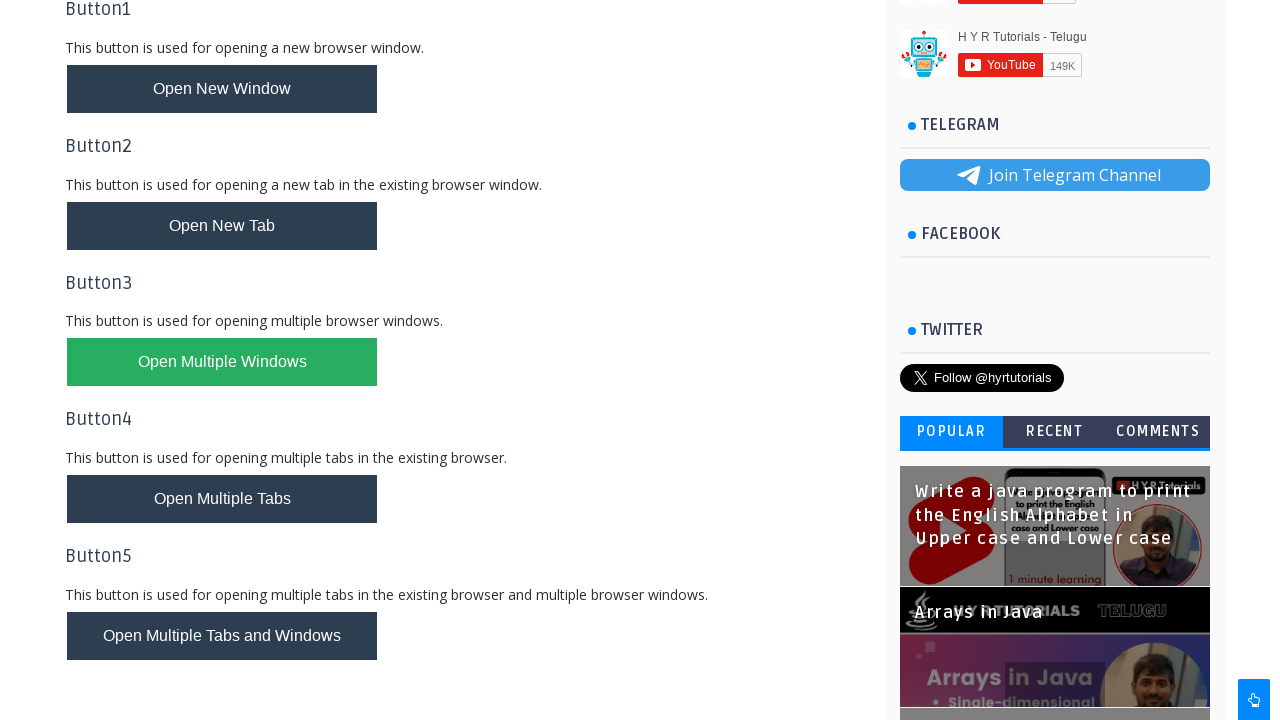